Tests clicking on the "No Content" API link that returns a 204 status code

Starting URL: https://demoqa.com/links

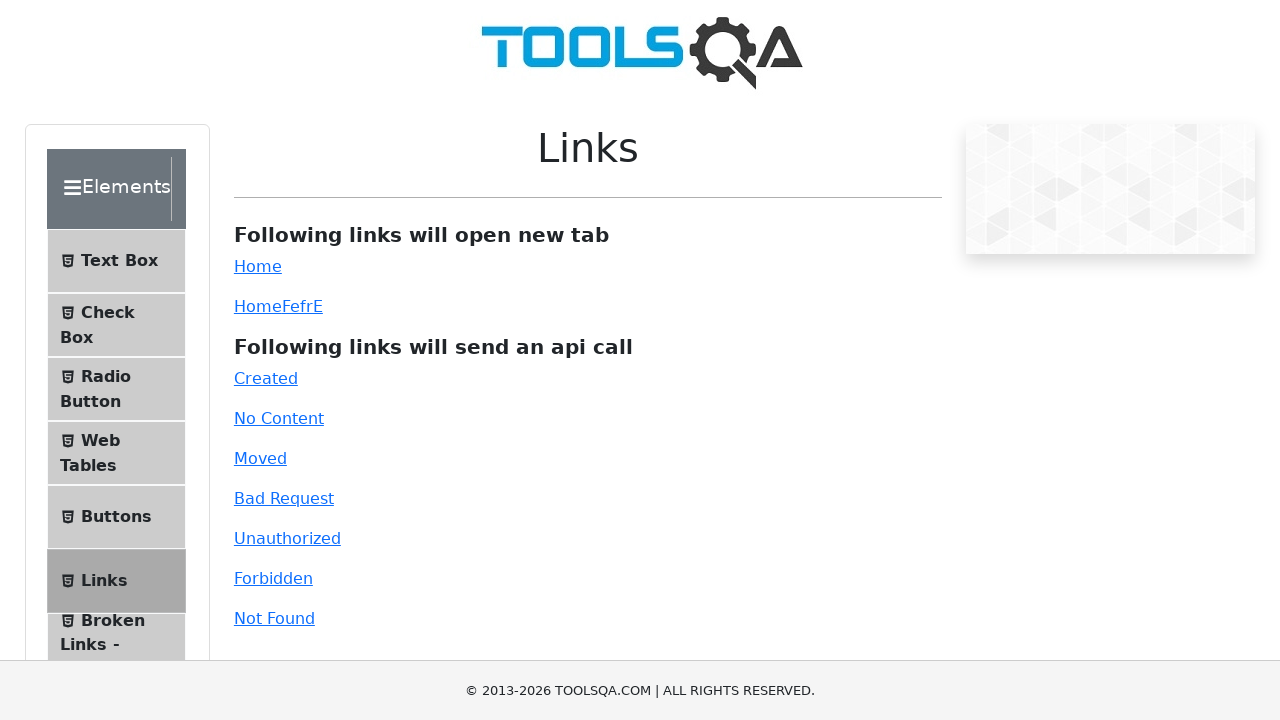

Navigated to https://demoqa.com/links
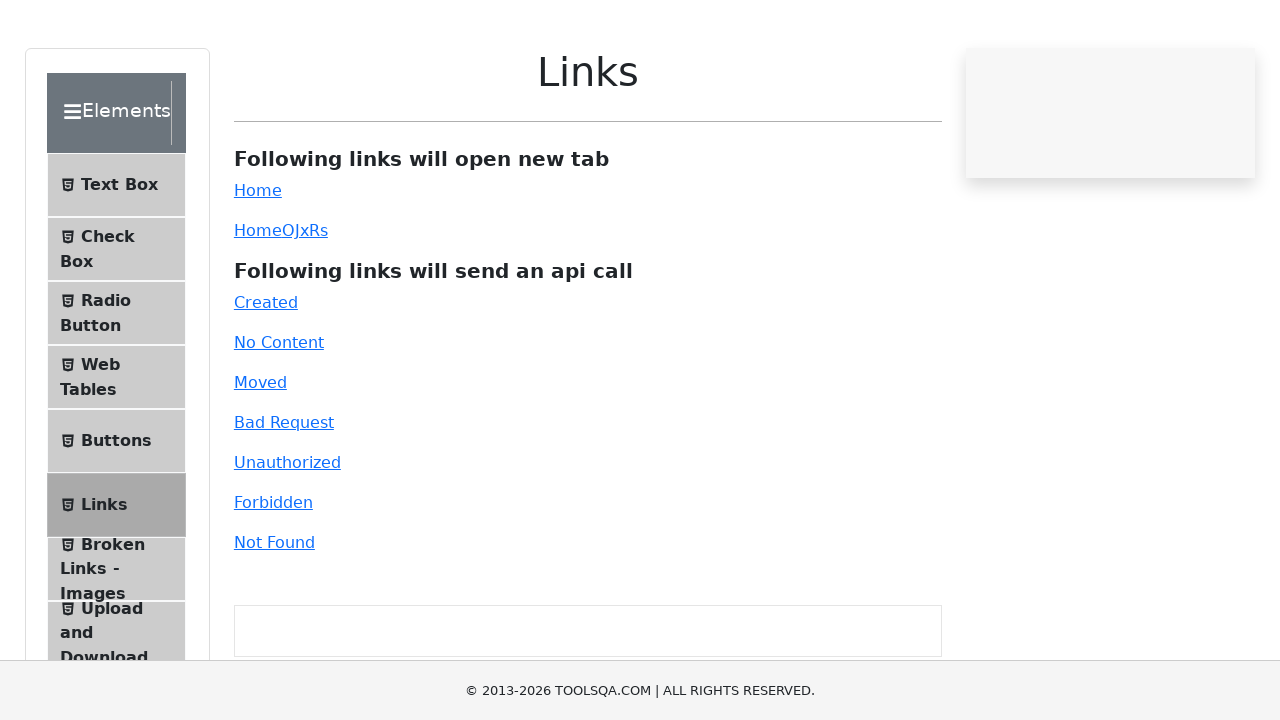

Clicked the 'No Content' API link that returns 204 status code at (279, 418) on #no-content
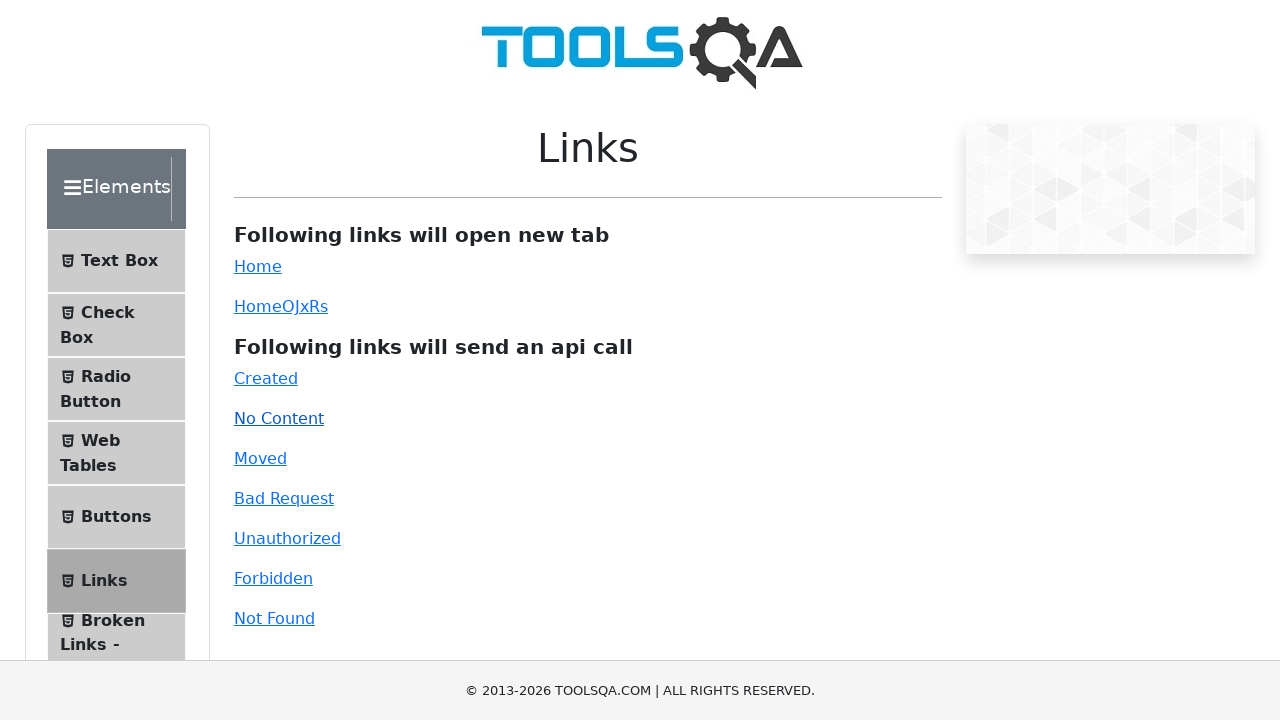

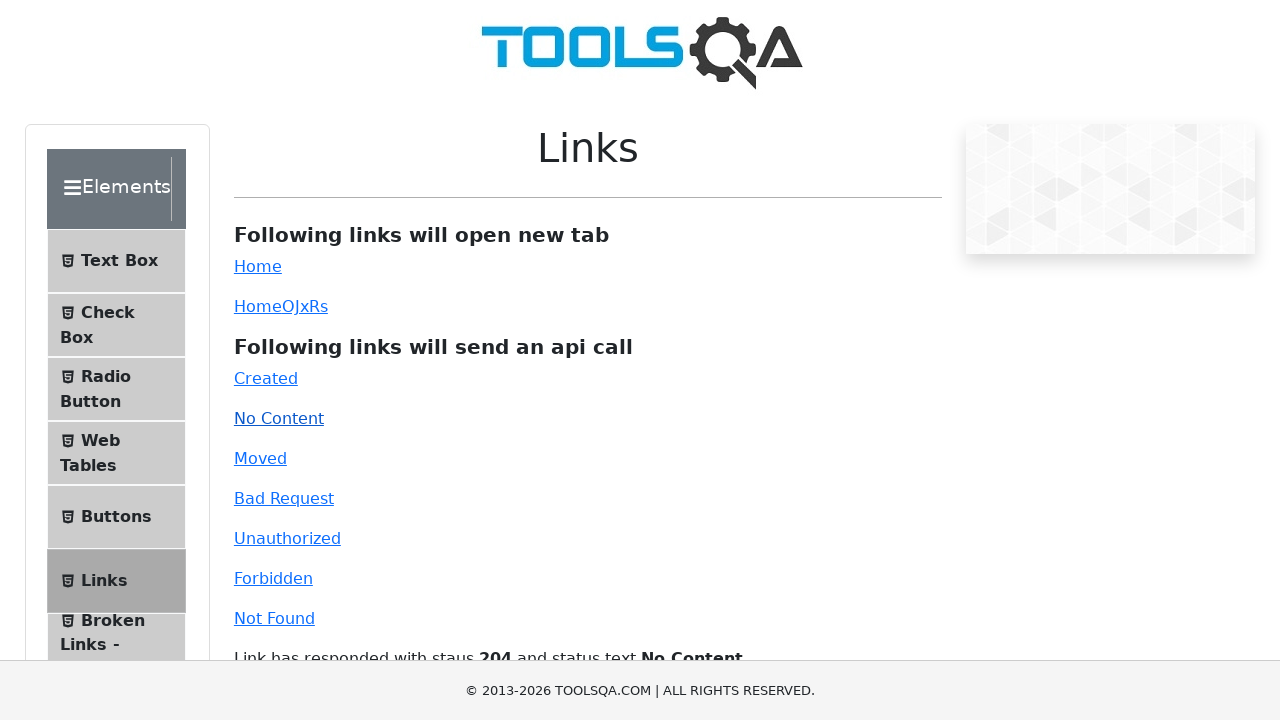